Tests JavaScript confirmation alert handling by clicking a button to trigger a confirmation dialog, accepting it, and verifying the result message is displayed on the page.

Starting URL: http://the-internet.herokuapp.com/javascript_alerts

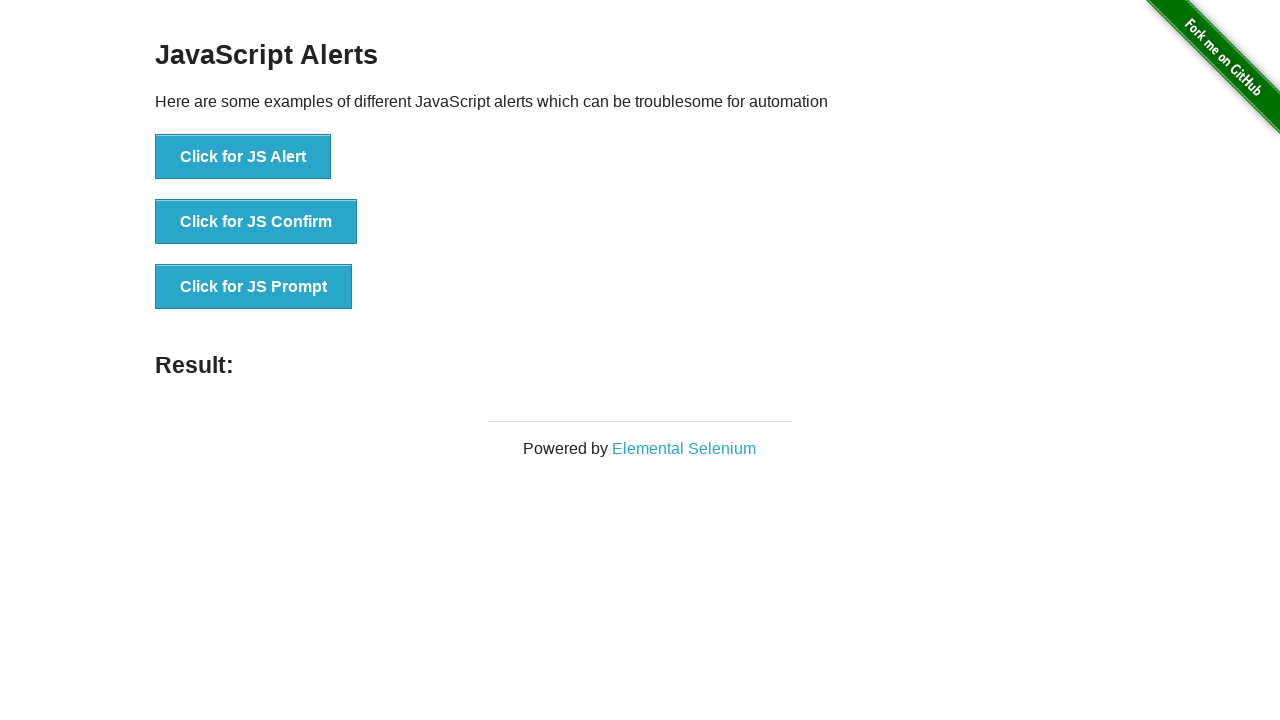

Set up dialog handler to accept confirmation alerts
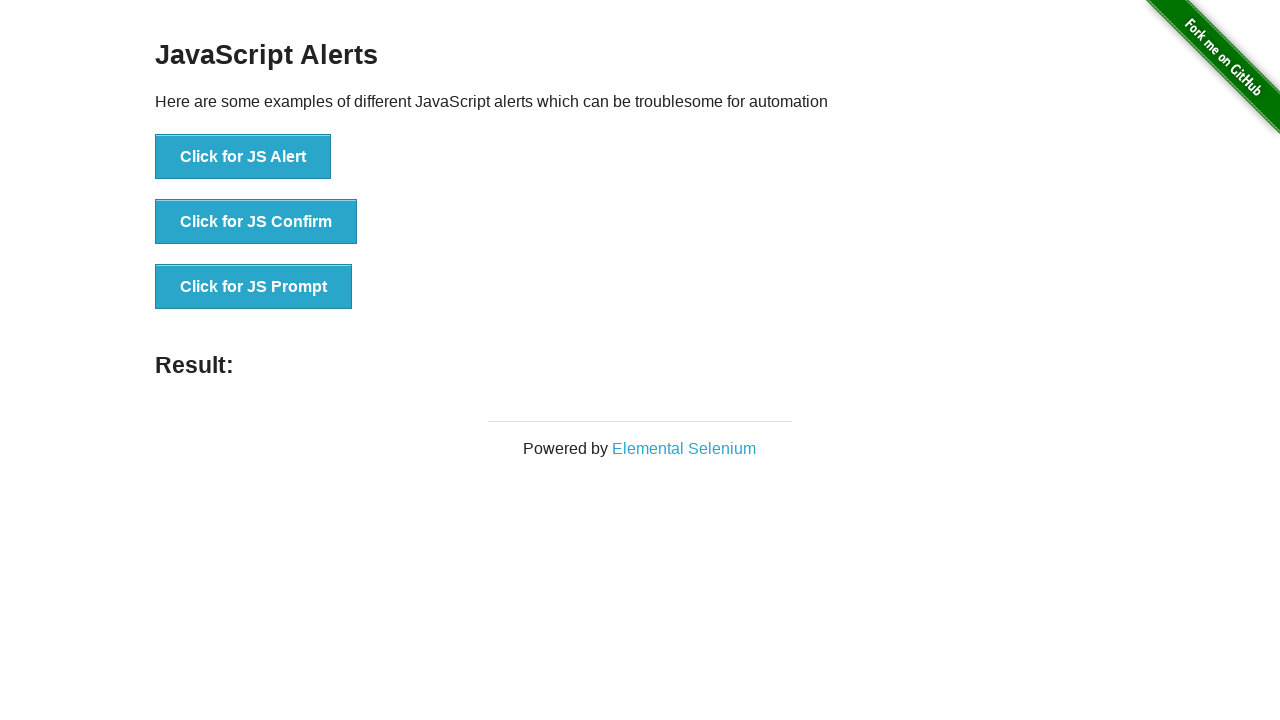

Clicked the confirmation alert button at (256, 222) on ul > li:nth-child(2) > button
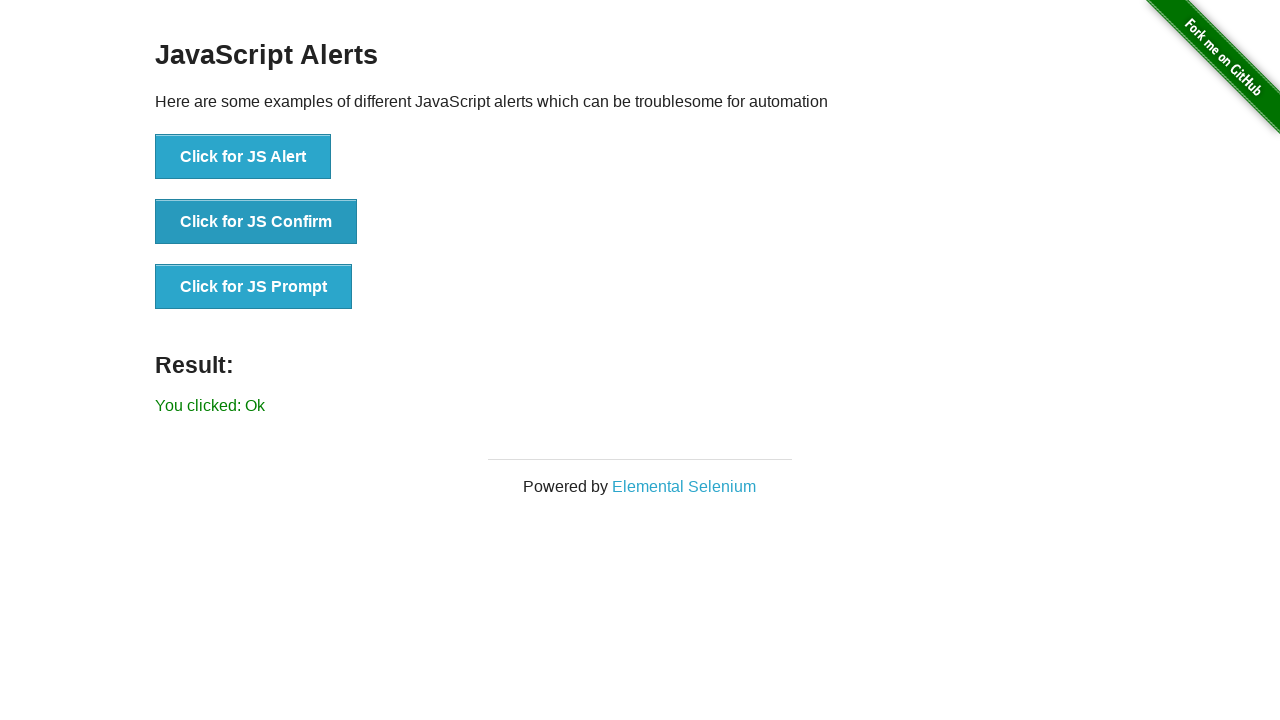

Result message appeared on the page
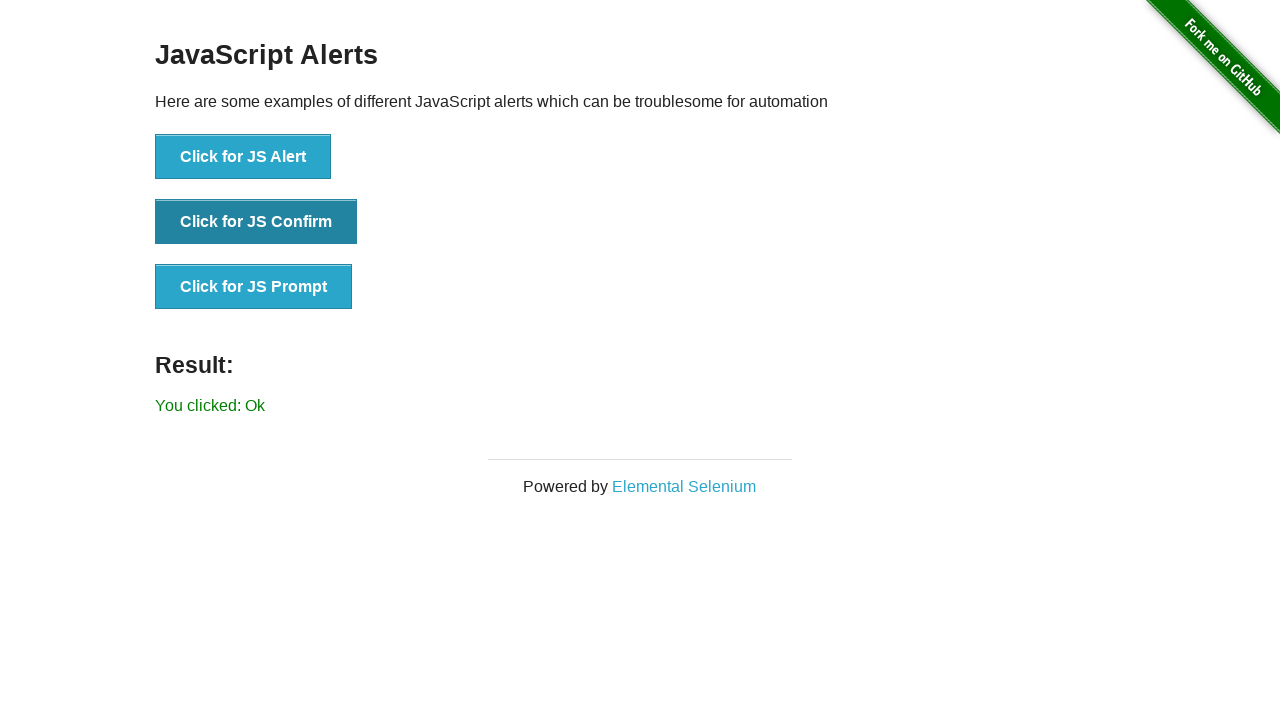

Retrieved result text from the page
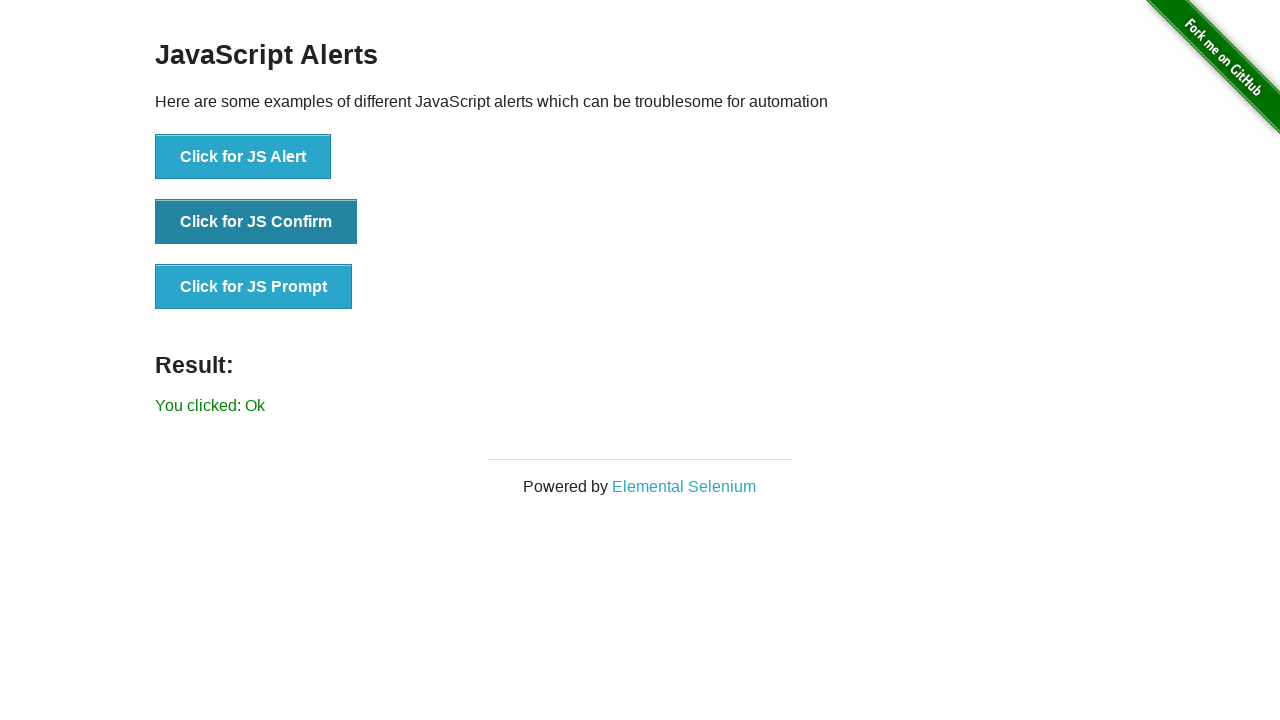

Verified that result message is 'You clicked: Ok'
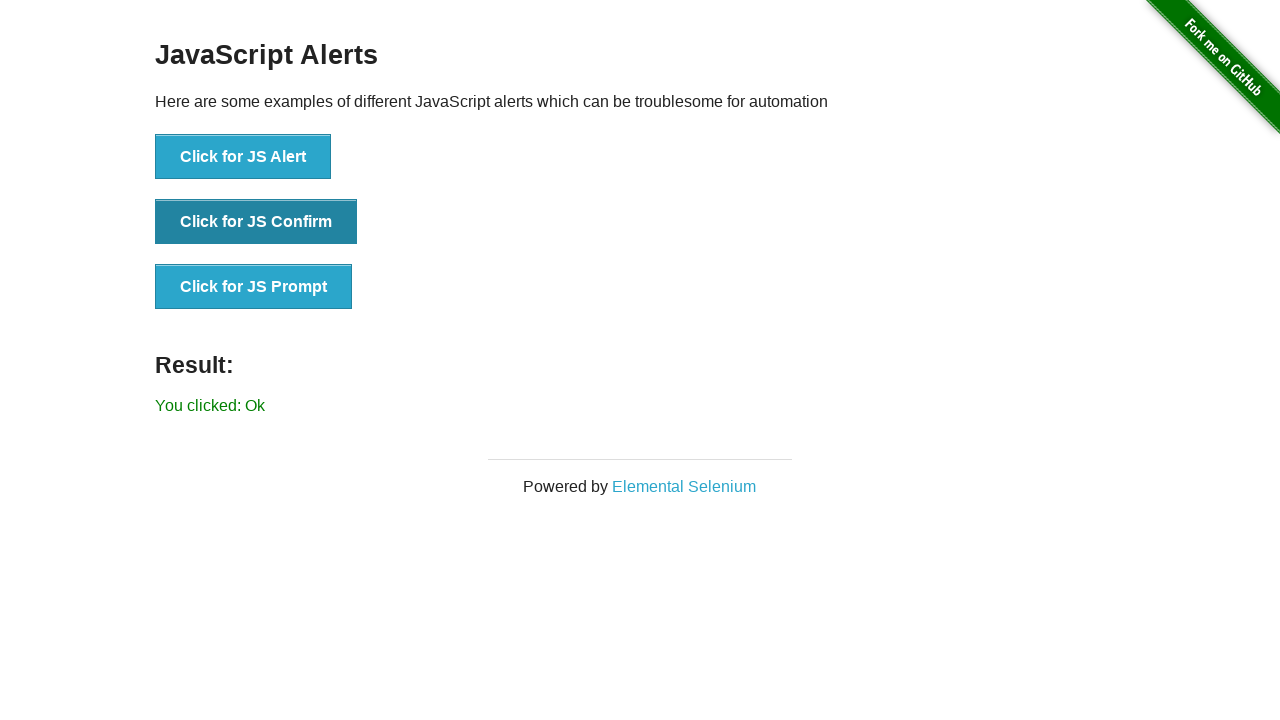

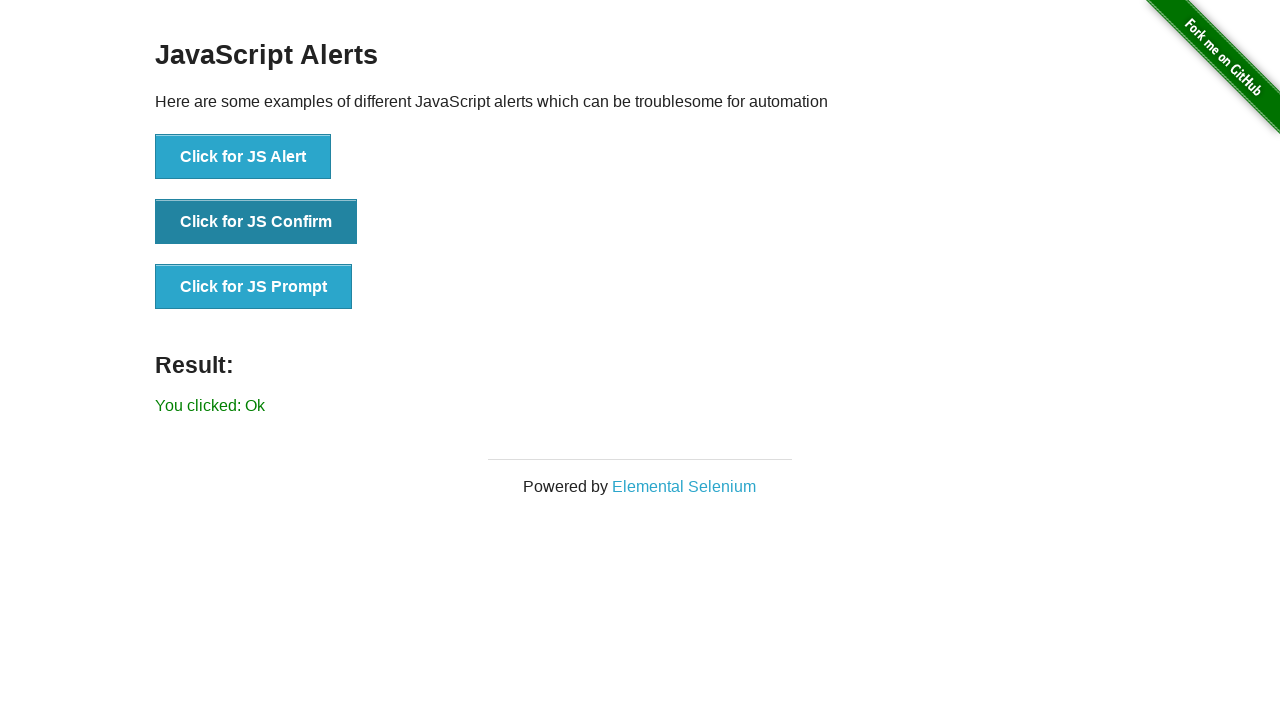